Tests dropdown menu functionality by selecting options using different methods (by index, by value, by visible text) and verifies the dropdown contains expected options.

Starting URL: https://the-internet.herokuapp.com/dropdown

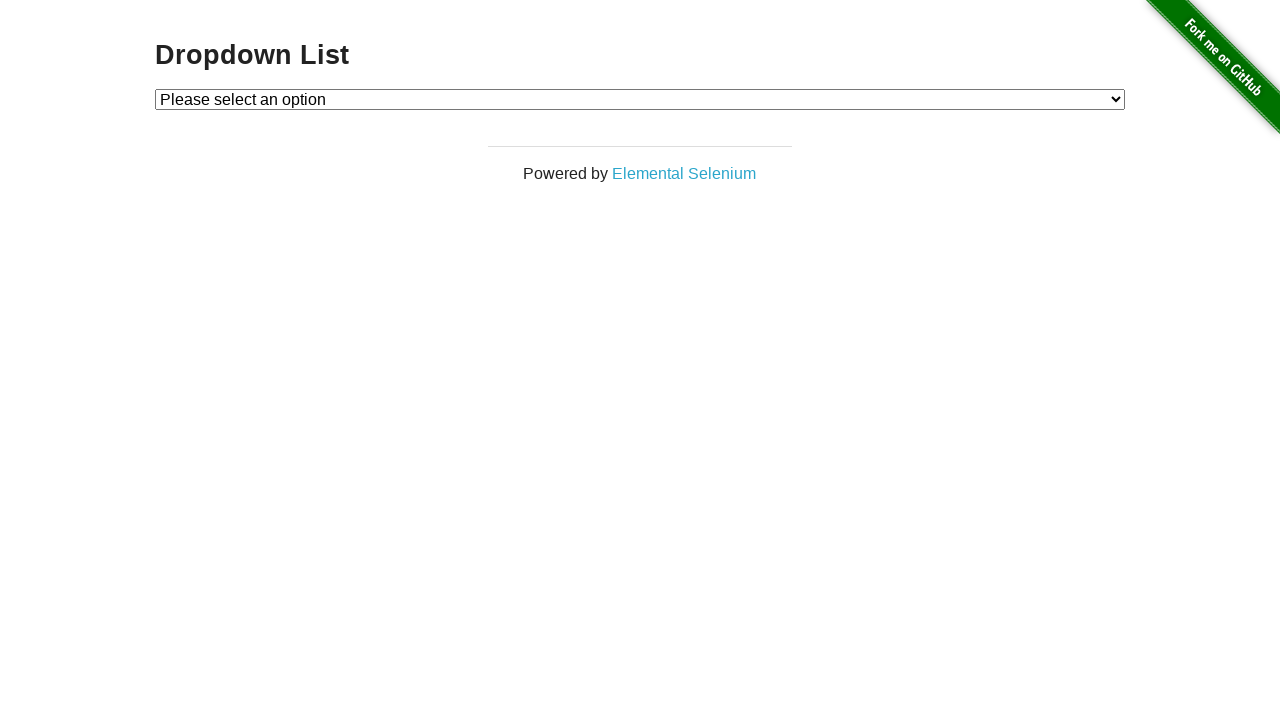

Selected Option 1 using index 1 on #dropdown
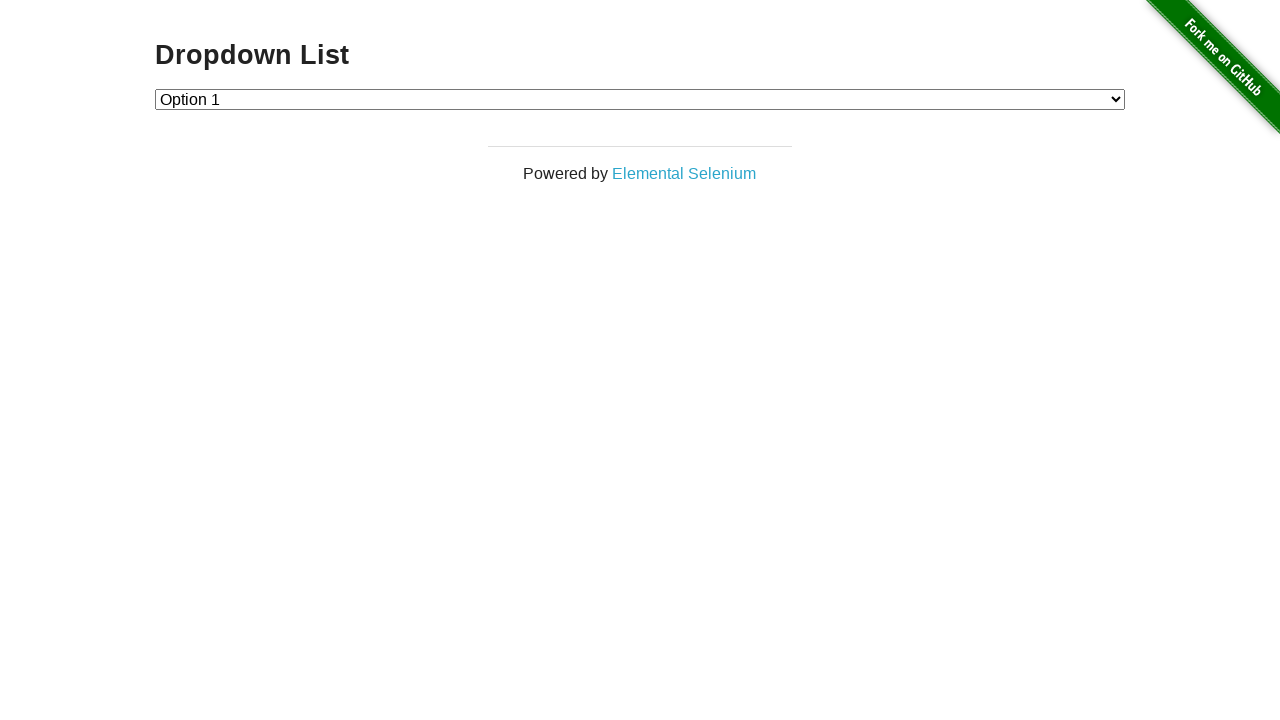

Selected Option 2 by value '2' on #dropdown
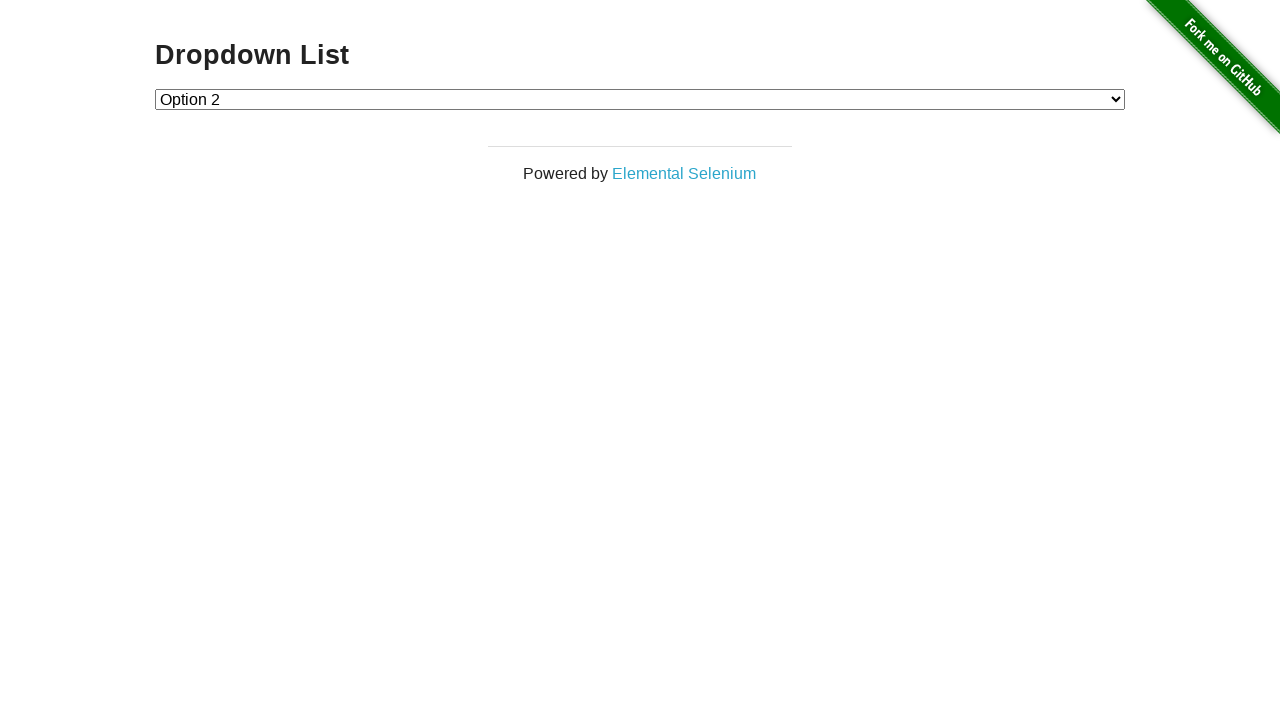

Located the currently selected dropdown option
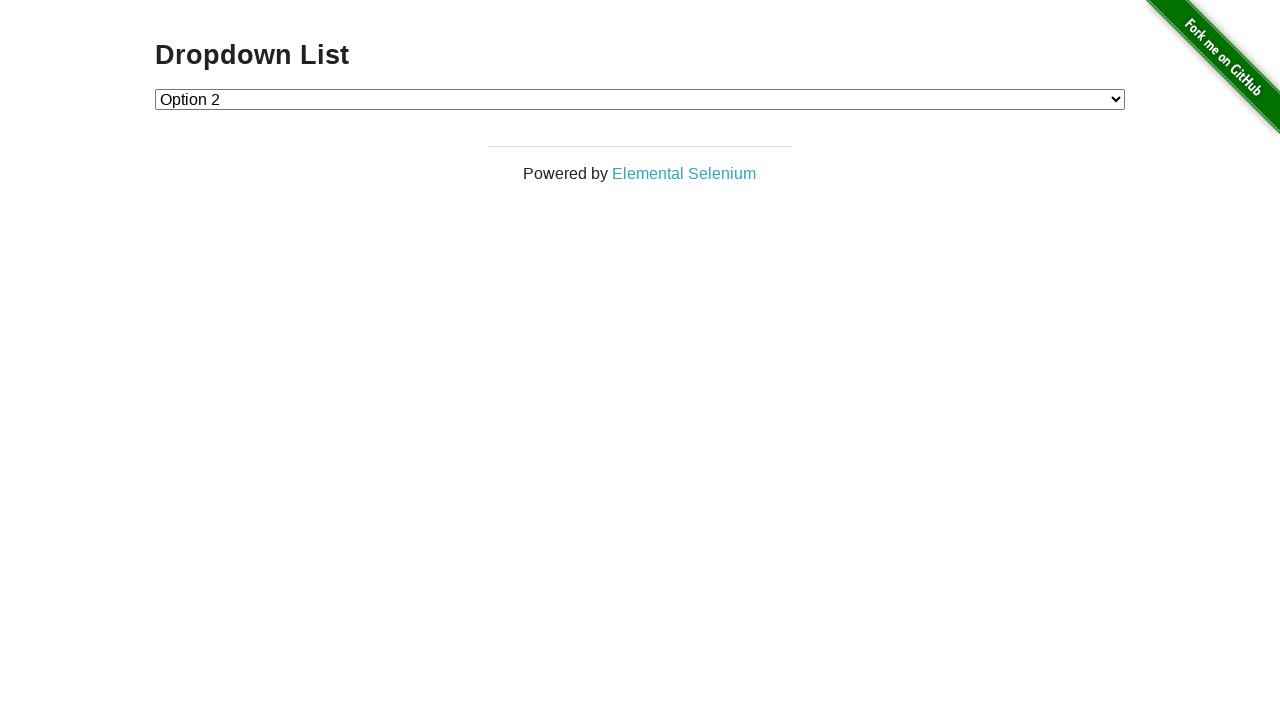

Verified that Option 2 is selected
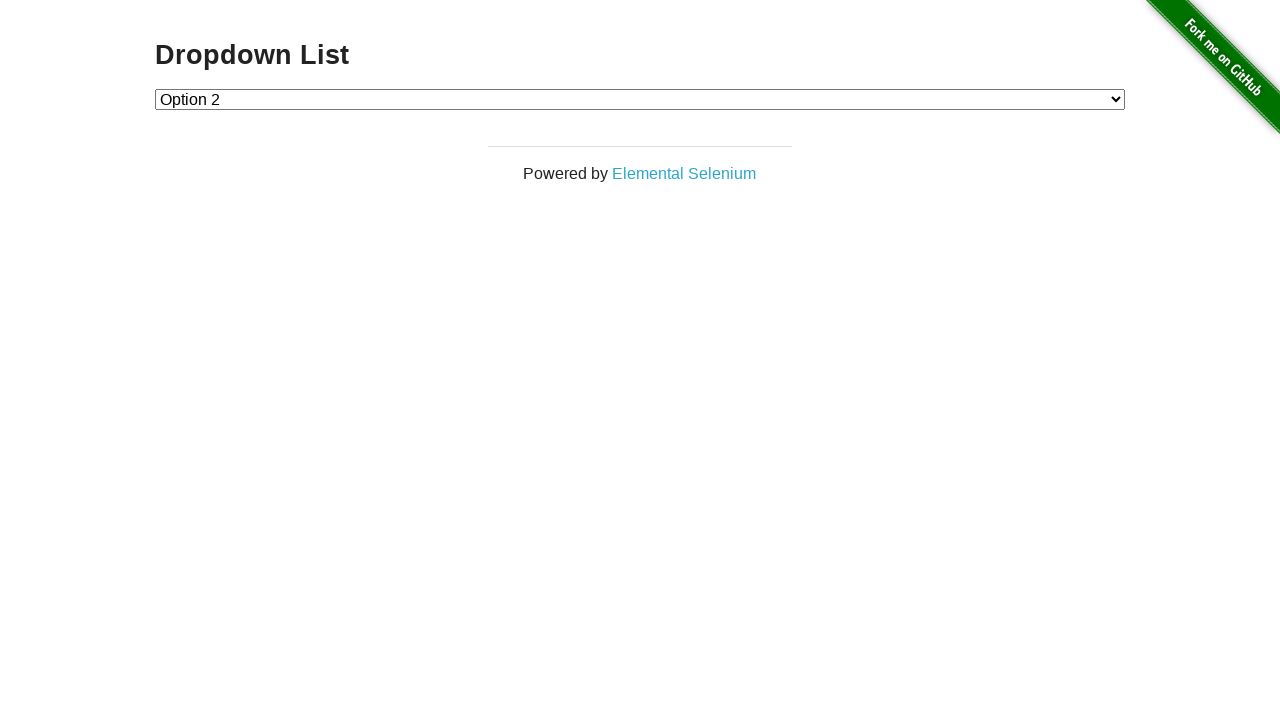

Selected Option 1 by visible text label on #dropdown
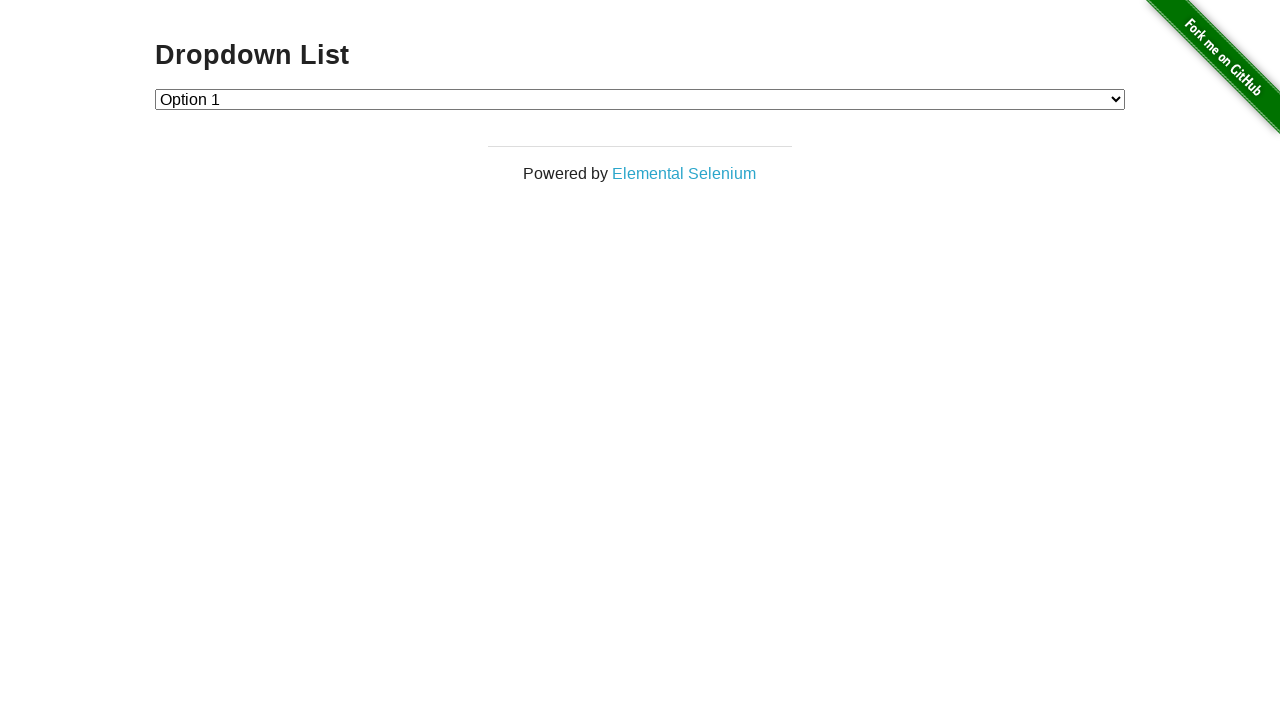

Retrieved all dropdown options
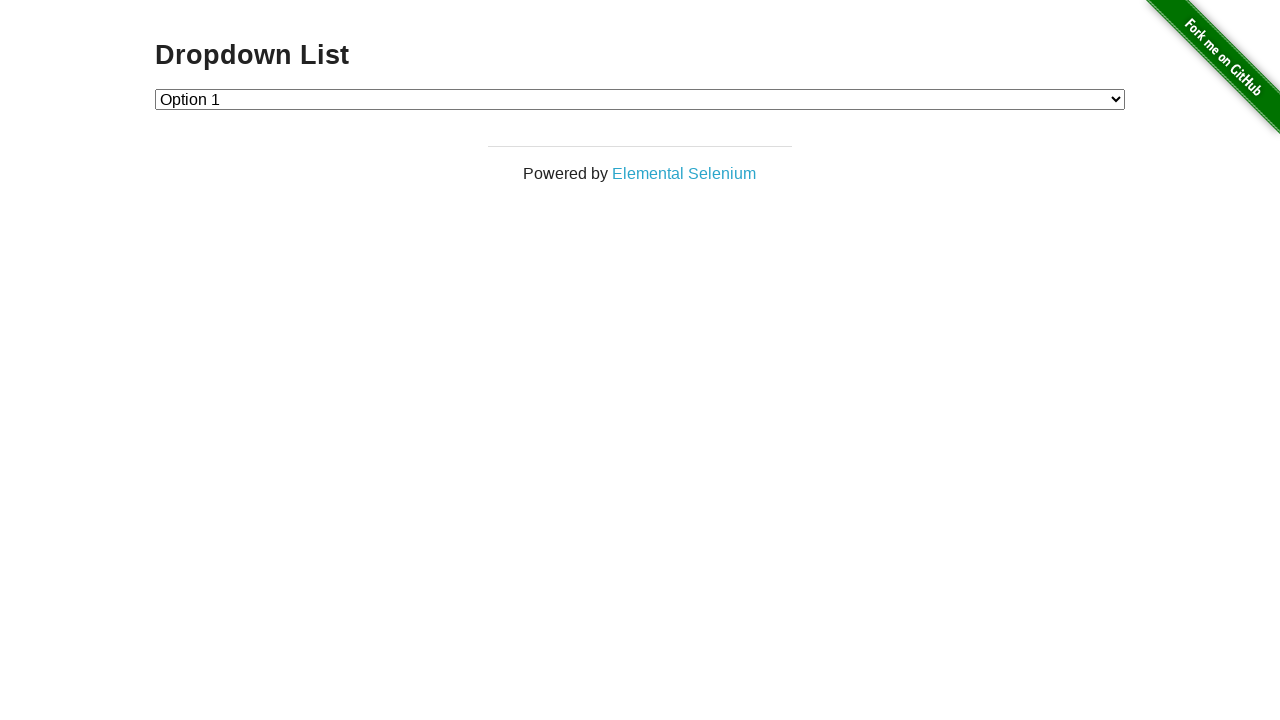

Extracted text content from all dropdown options
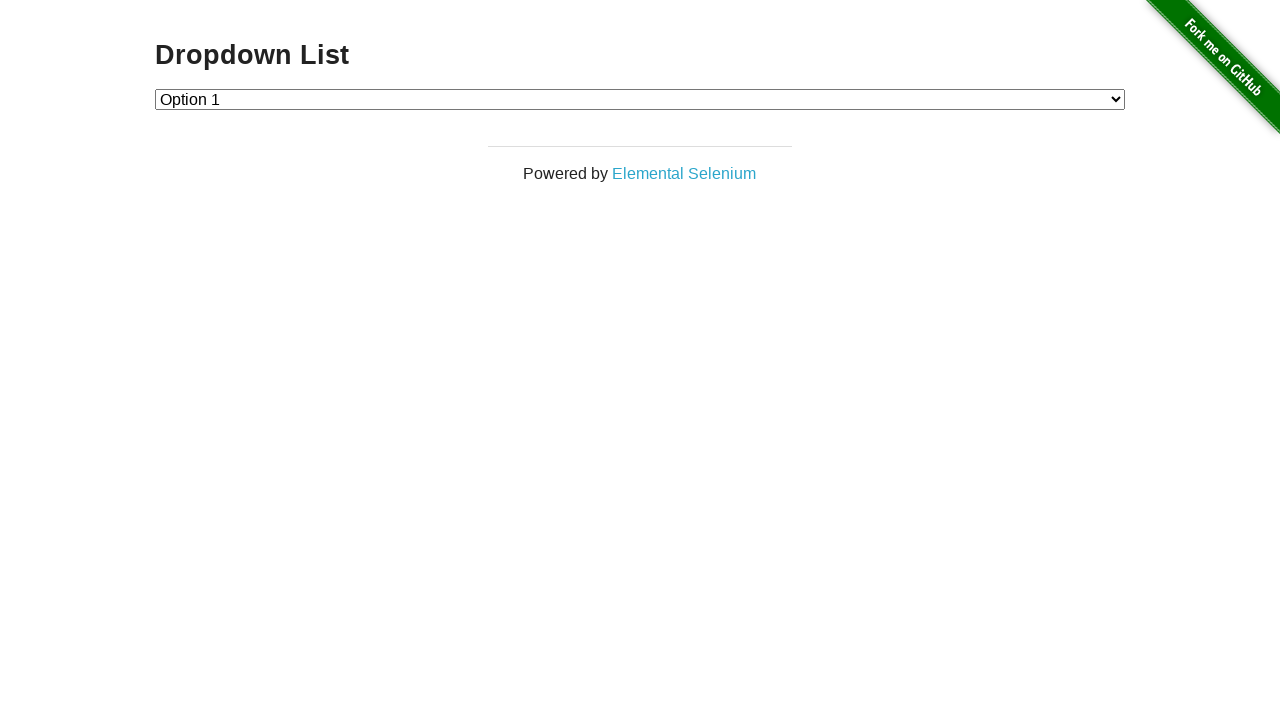

Verified that 'Option 2' text exists in dropdown options
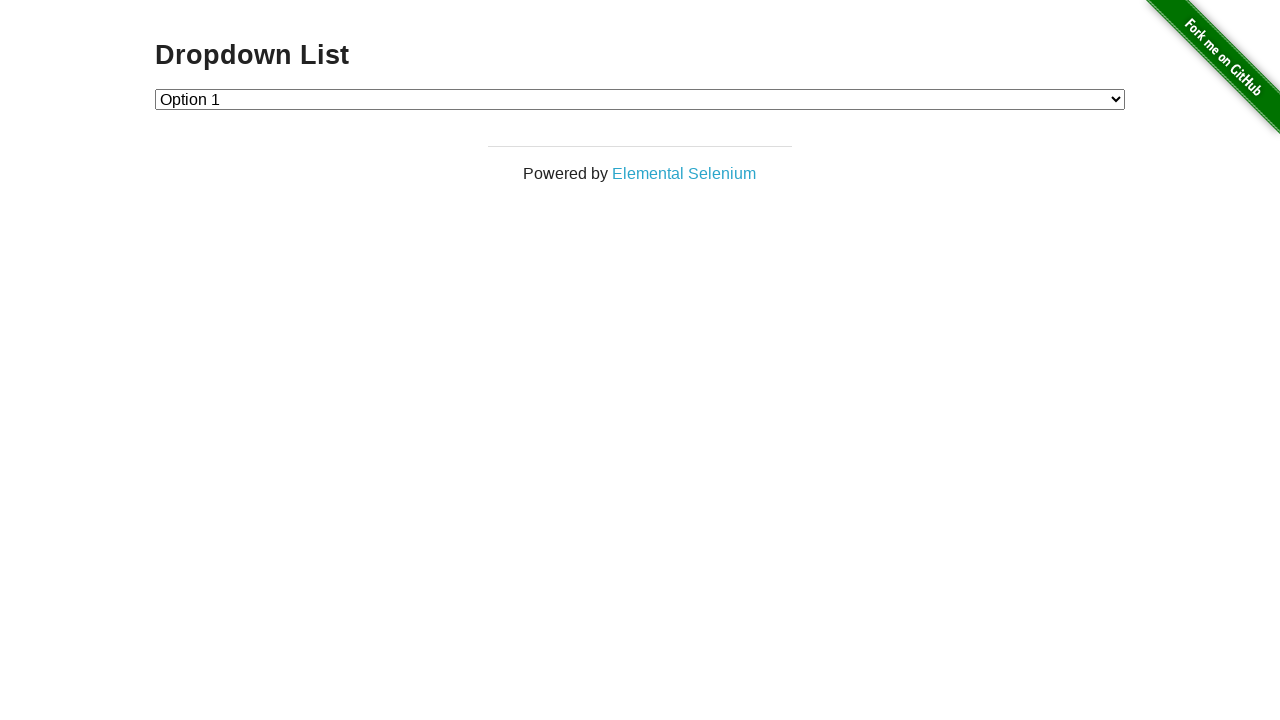

Verified that dropdown contains exactly 3 options
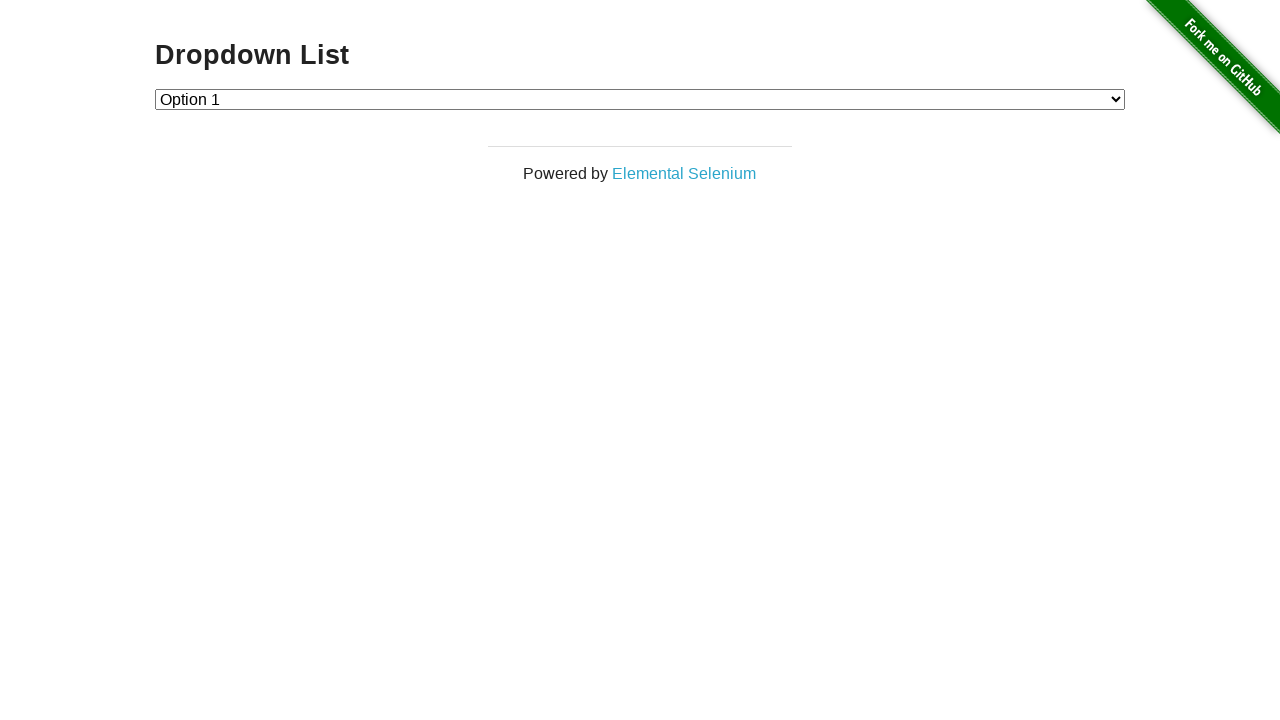

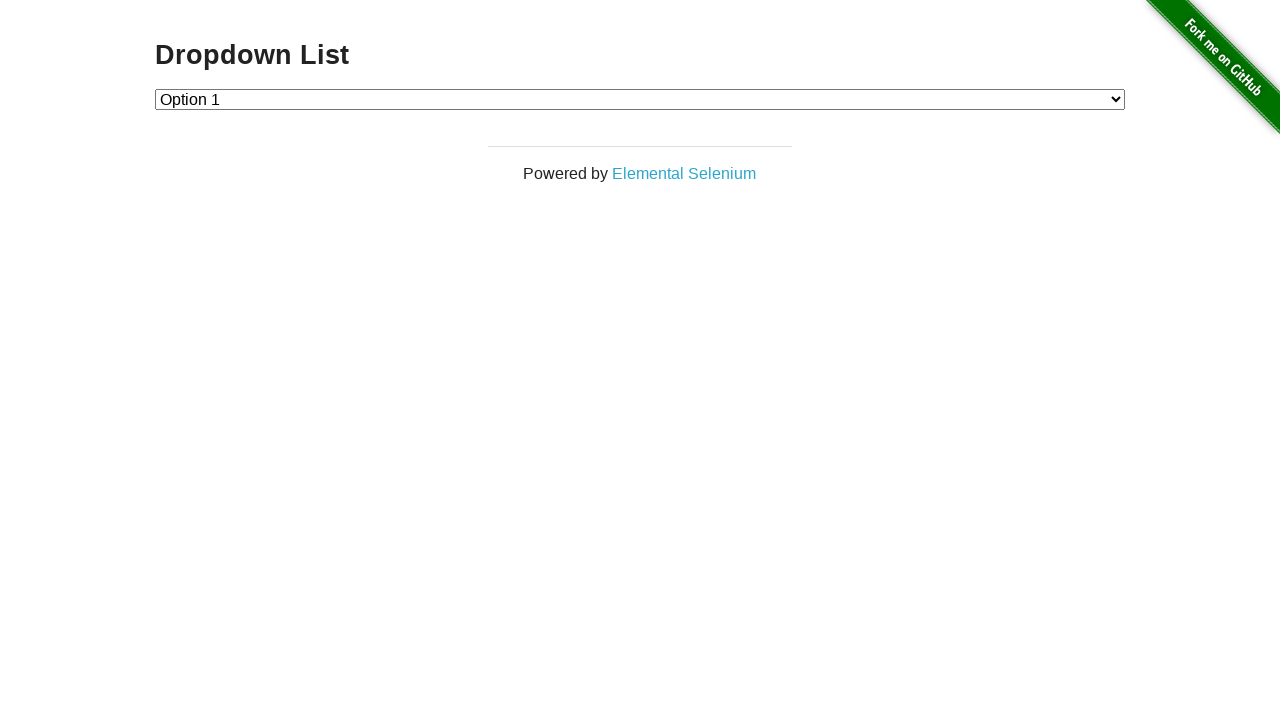